Tests that Clear completed button is hidden when there are no completed items

Starting URL: https://demo.playwright.dev/todomvc

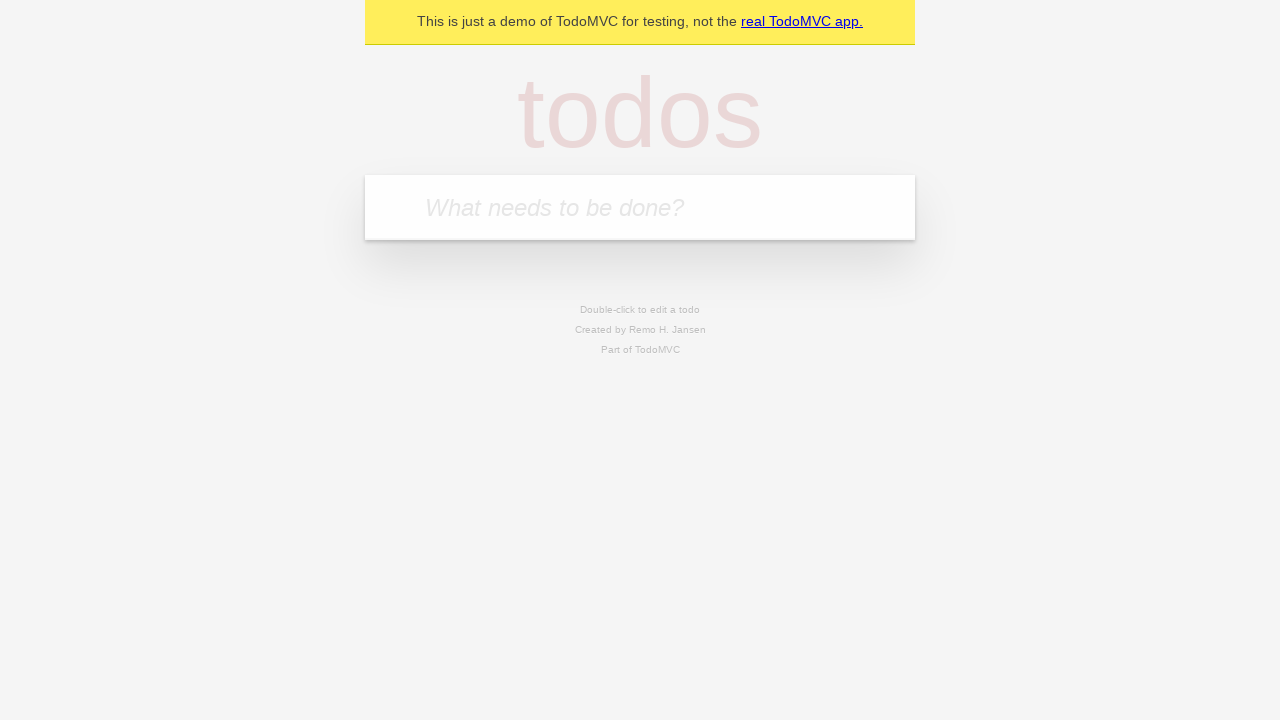

Filled input field with 'buy some cheese' on internal:attr=[placeholder="What needs to be done?"i]
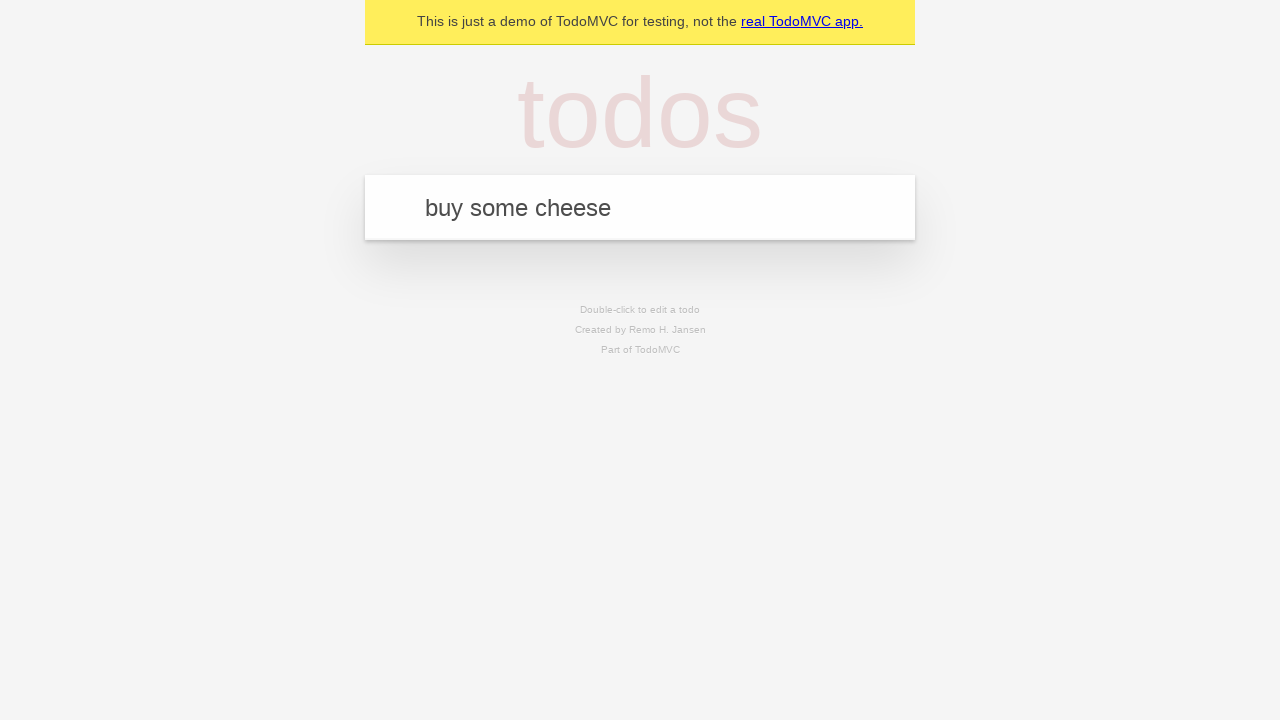

Pressed Enter to add first todo item on internal:attr=[placeholder="What needs to be done?"i]
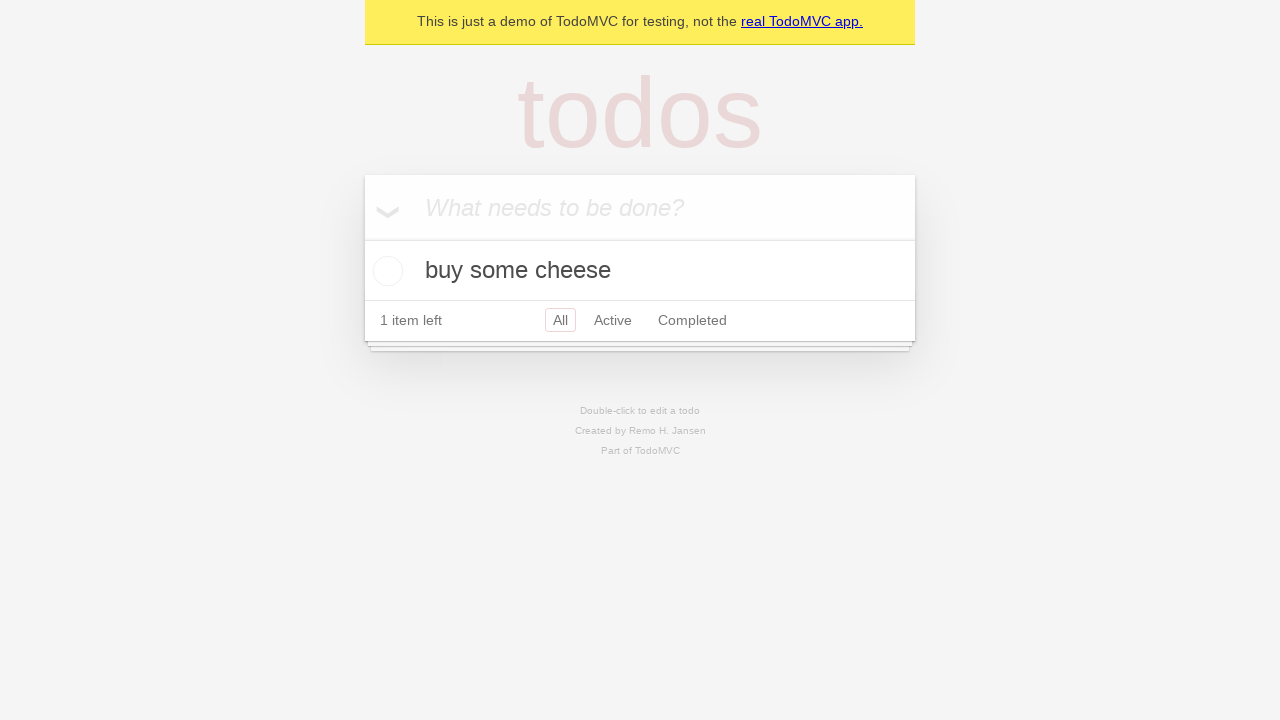

Filled input field with 'feed the cat' on internal:attr=[placeholder="What needs to be done?"i]
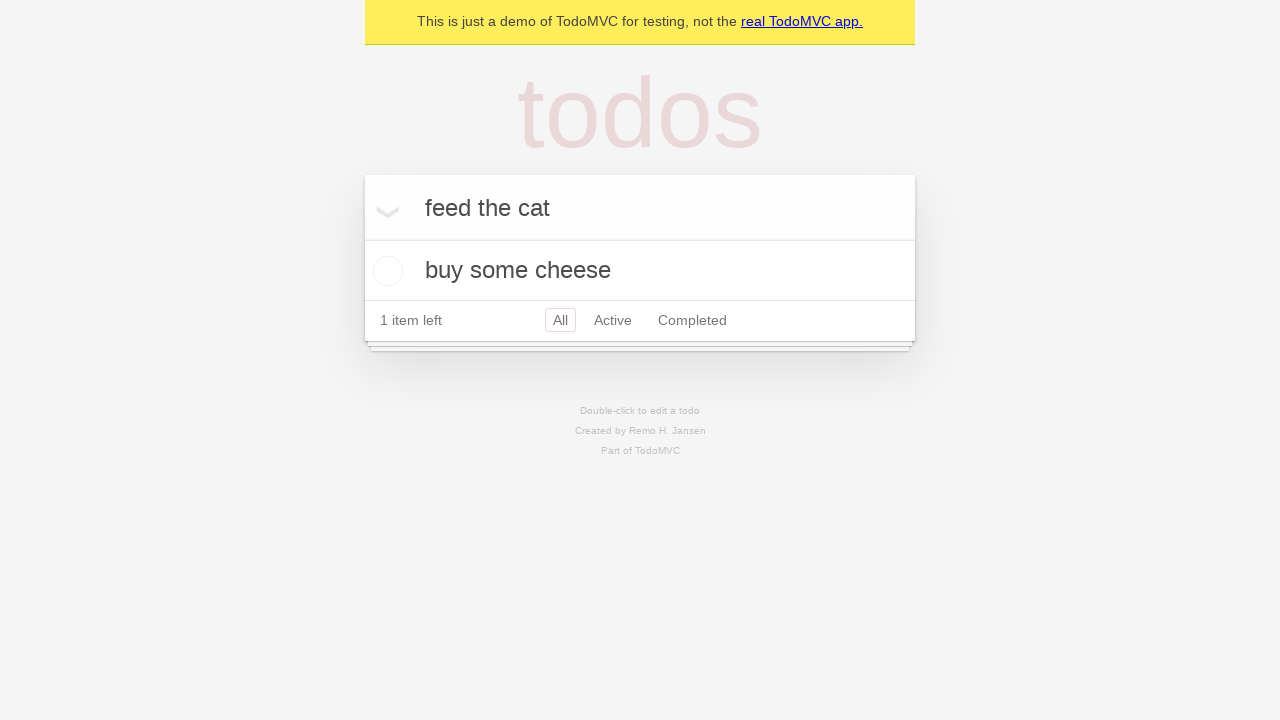

Pressed Enter to add second todo item on internal:attr=[placeholder="What needs to be done?"i]
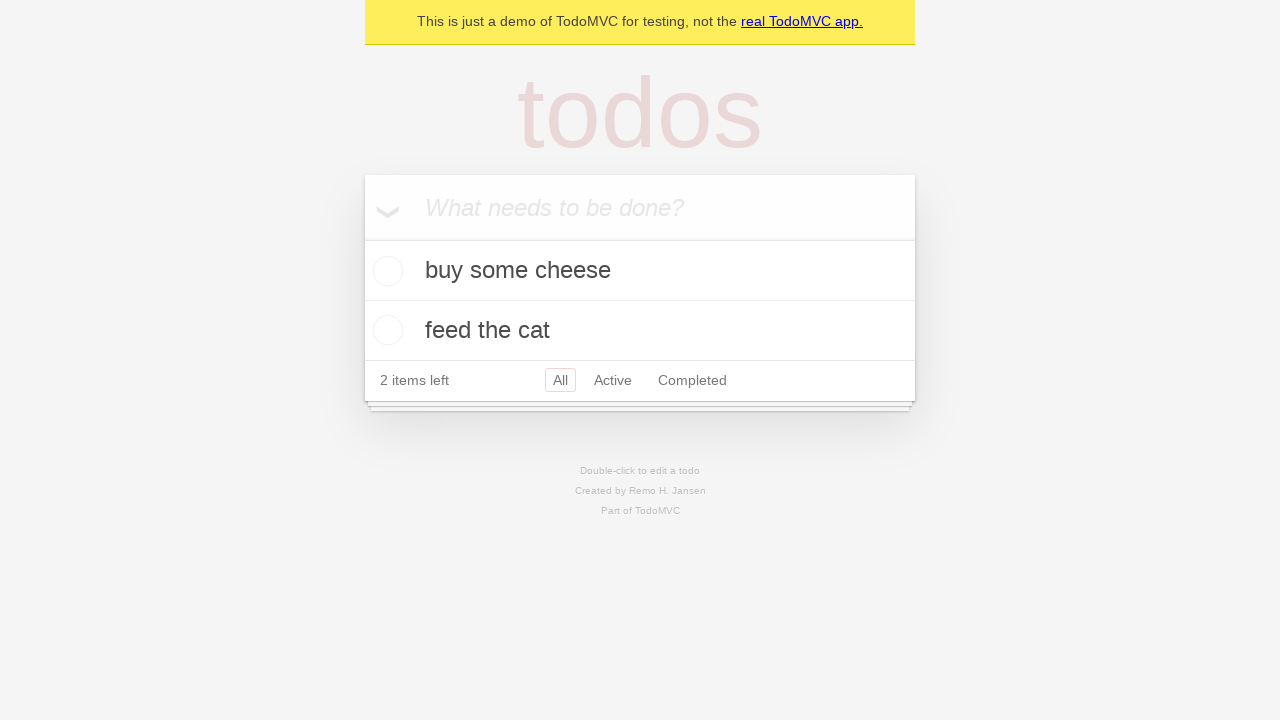

Filled input field with 'book a doctors appointment' on internal:attr=[placeholder="What needs to be done?"i]
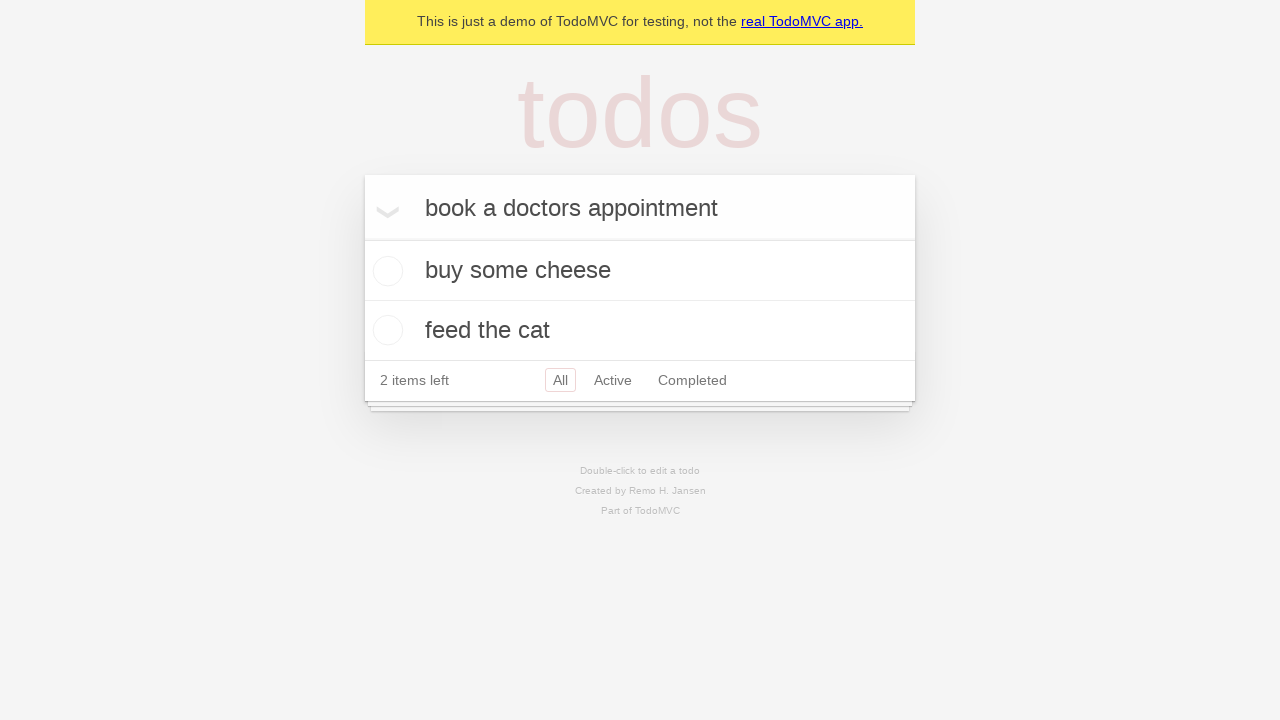

Pressed Enter to add third todo item on internal:attr=[placeholder="What needs to be done?"i]
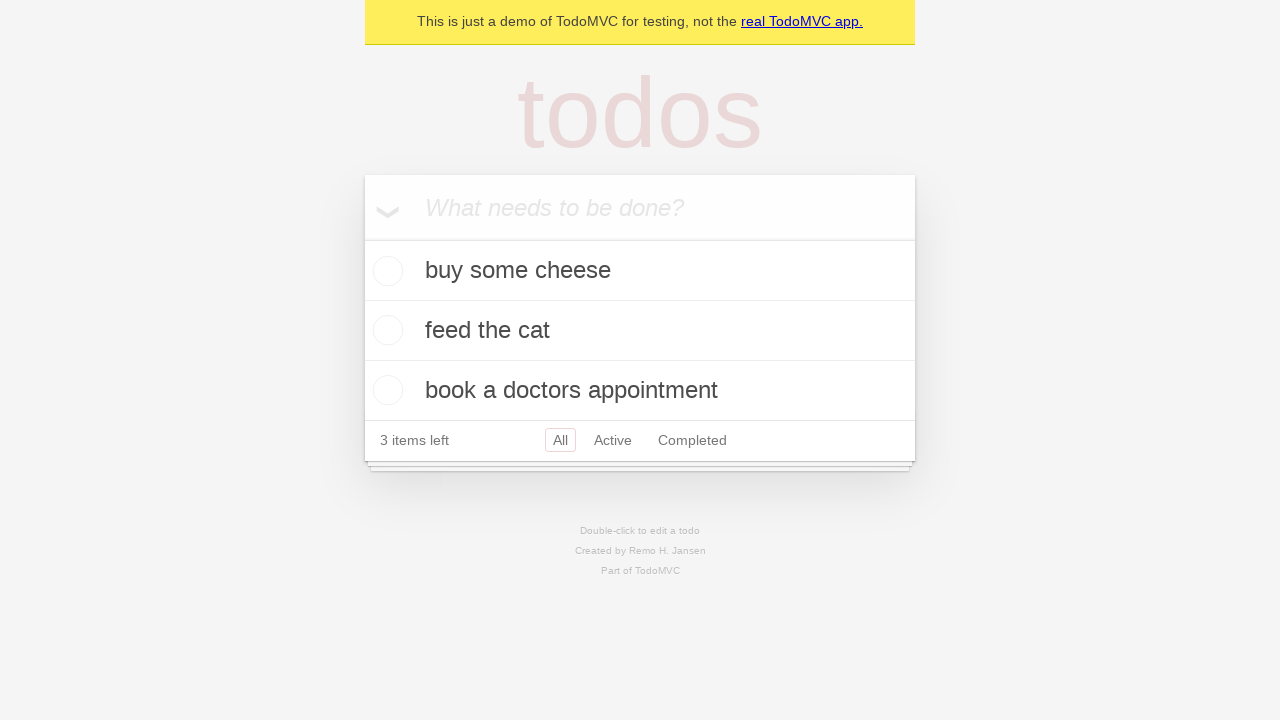

Checked the first todo item as completed at (385, 271) on .todo-list li .toggle >> nth=0
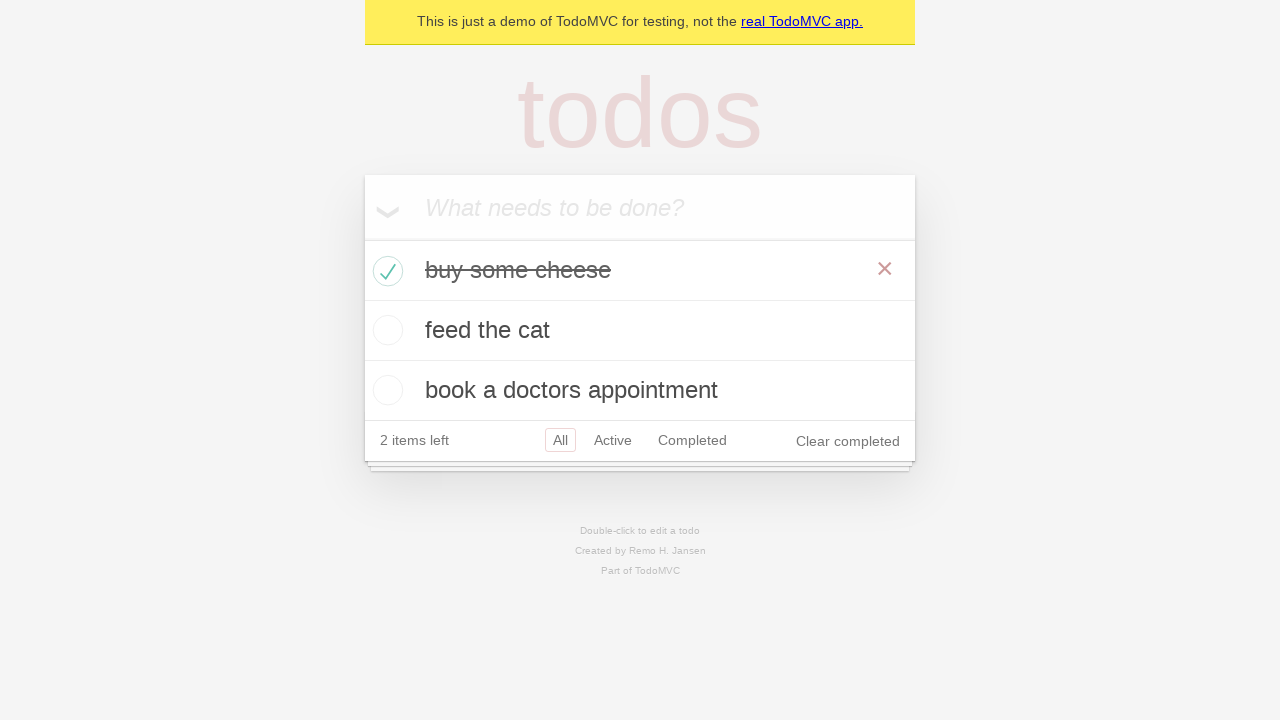

Clicked 'Clear completed' button to remove completed items at (848, 441) on internal:role=button[name="Clear completed"i]
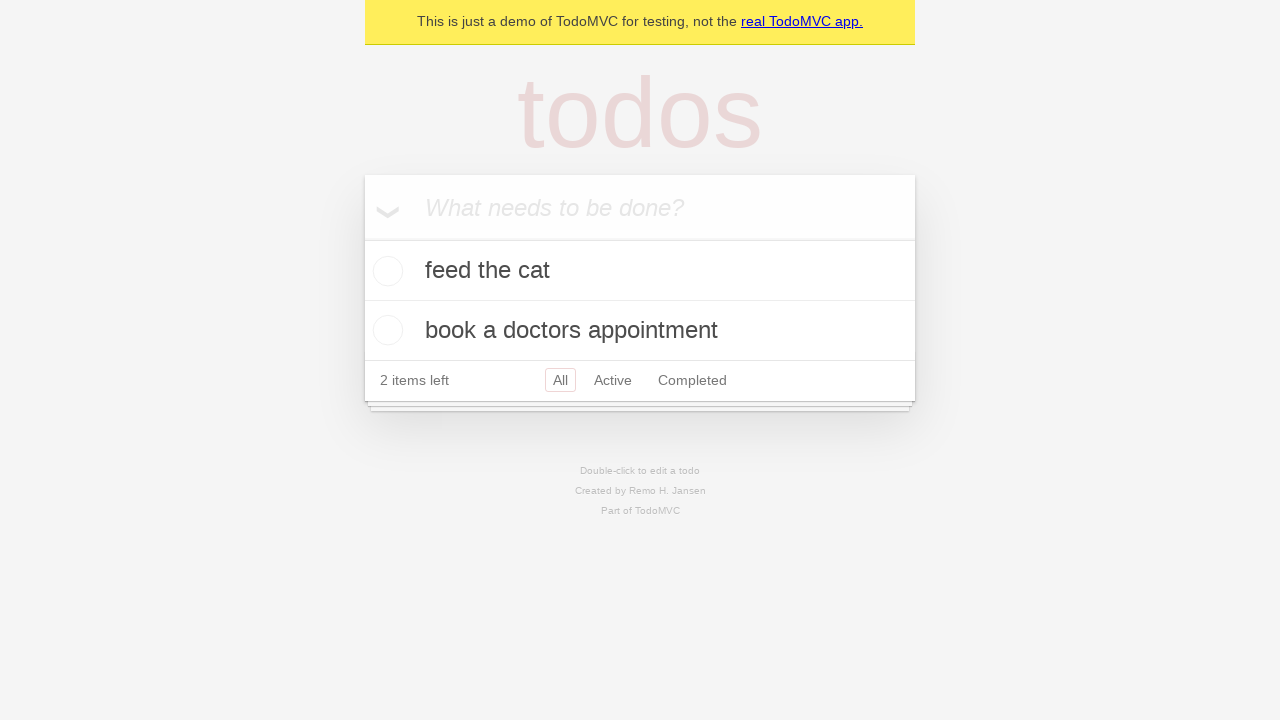

Verified that 'Clear completed' button is hidden when there are no completed items
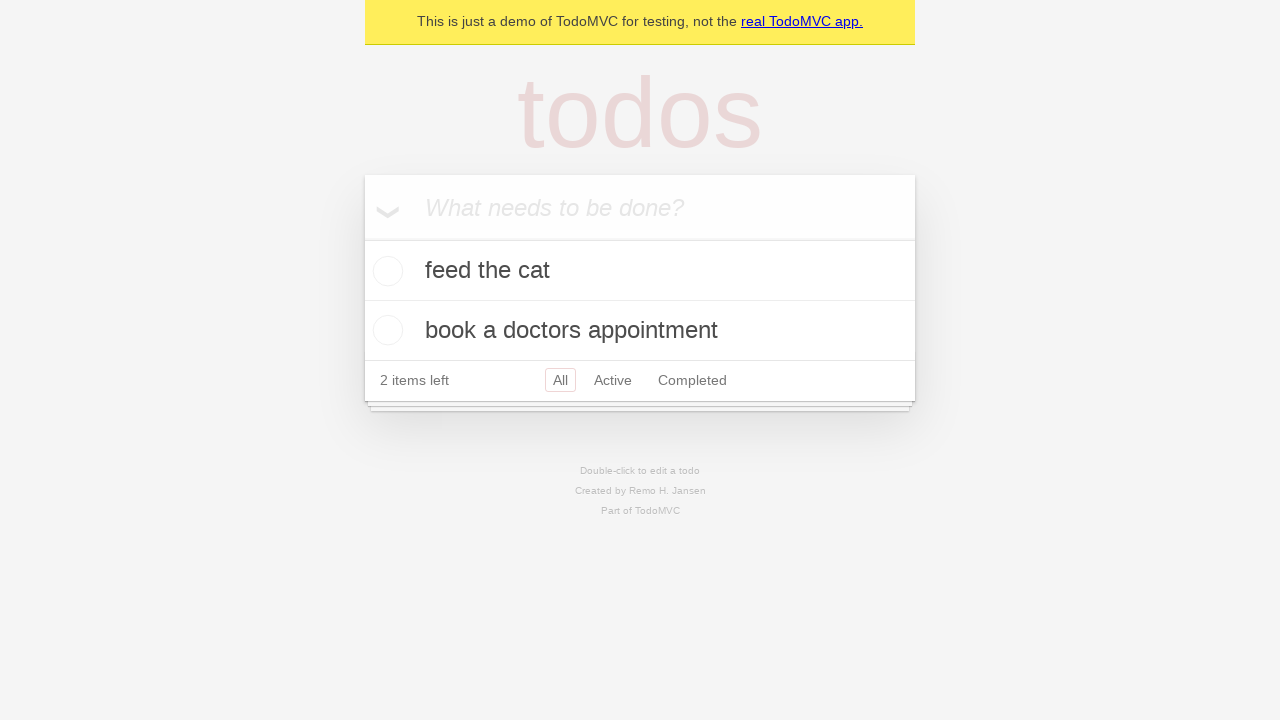

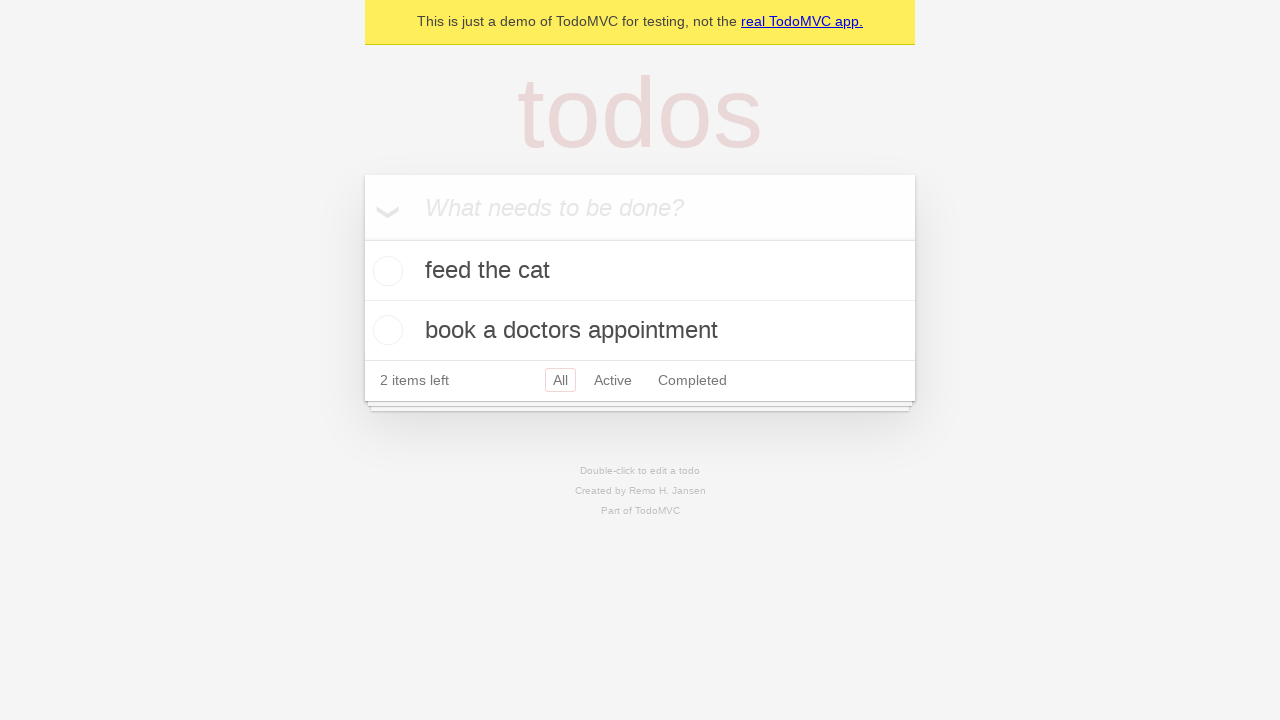